Tests form validation with letters in employee number field, expecting error message for invalid input

Starting URL: https://elenarivero.github.io/Ejercicio2/index.html

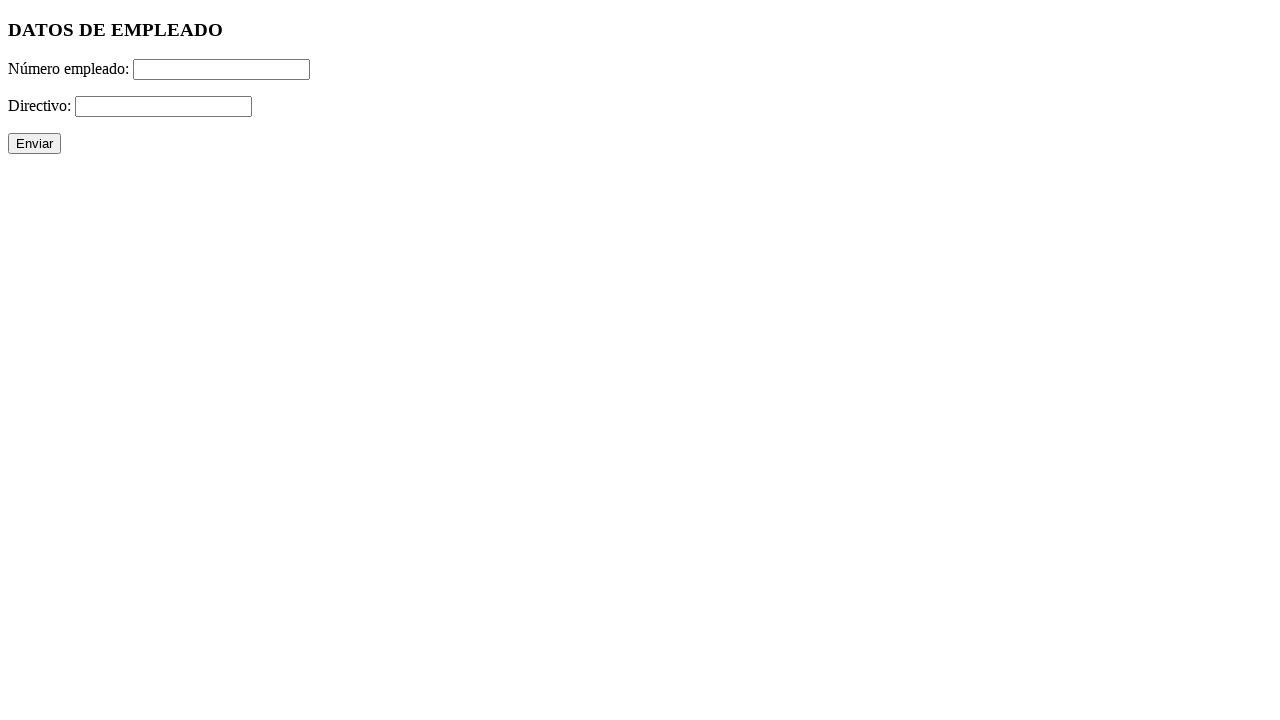

Filled employee number field with letters 'lsc' (invalid input) on #numero
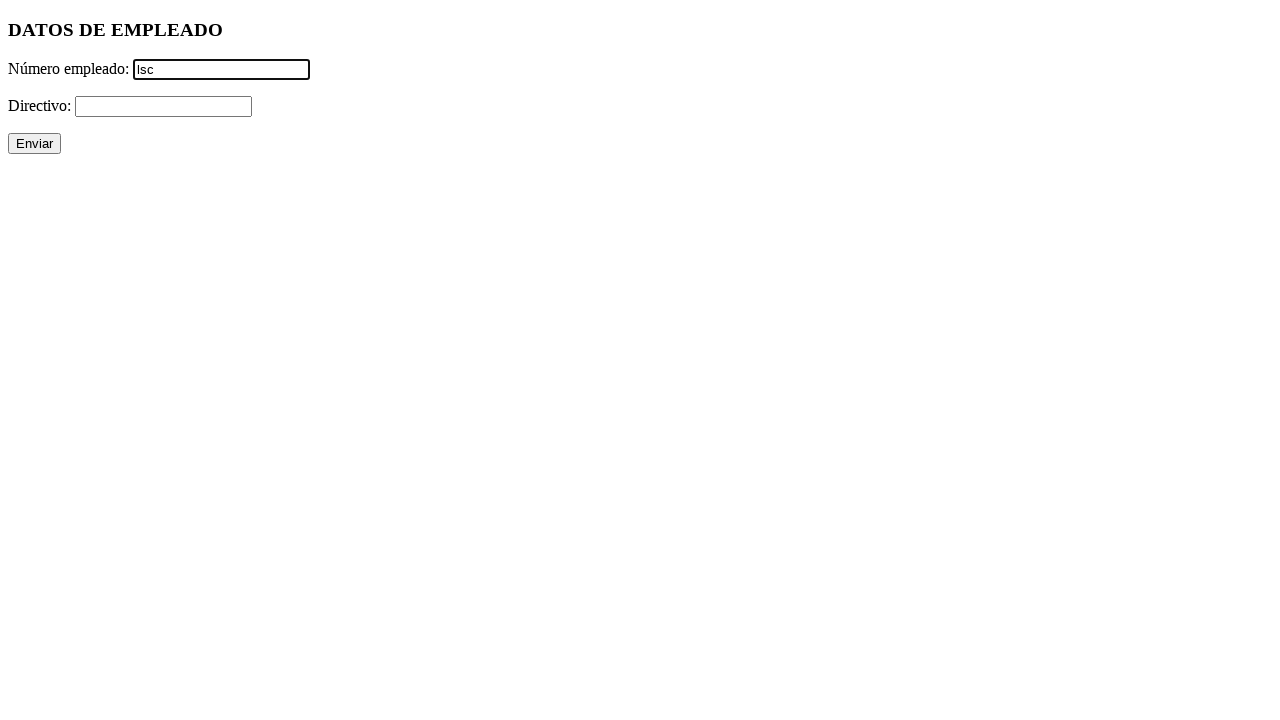

Filled directivo field with '-' on #directivo
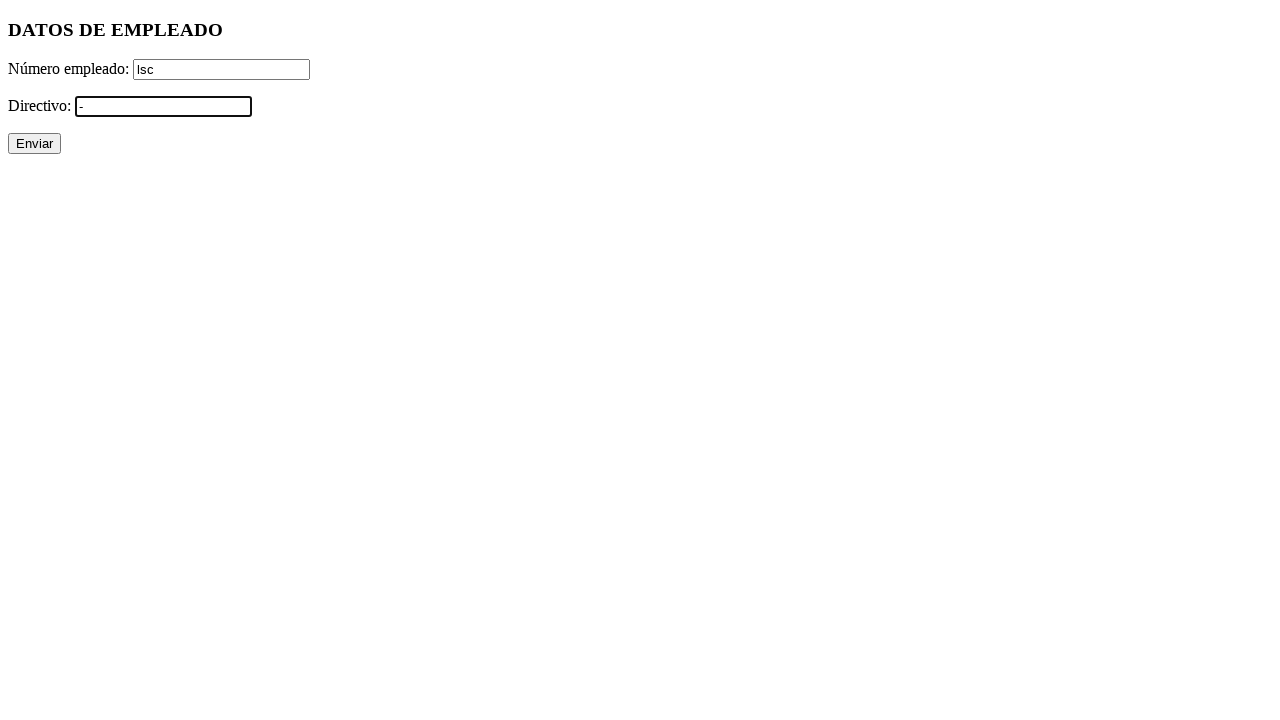

Clicked submit button at (34, 144) on xpath=//p/input[@type='submit']
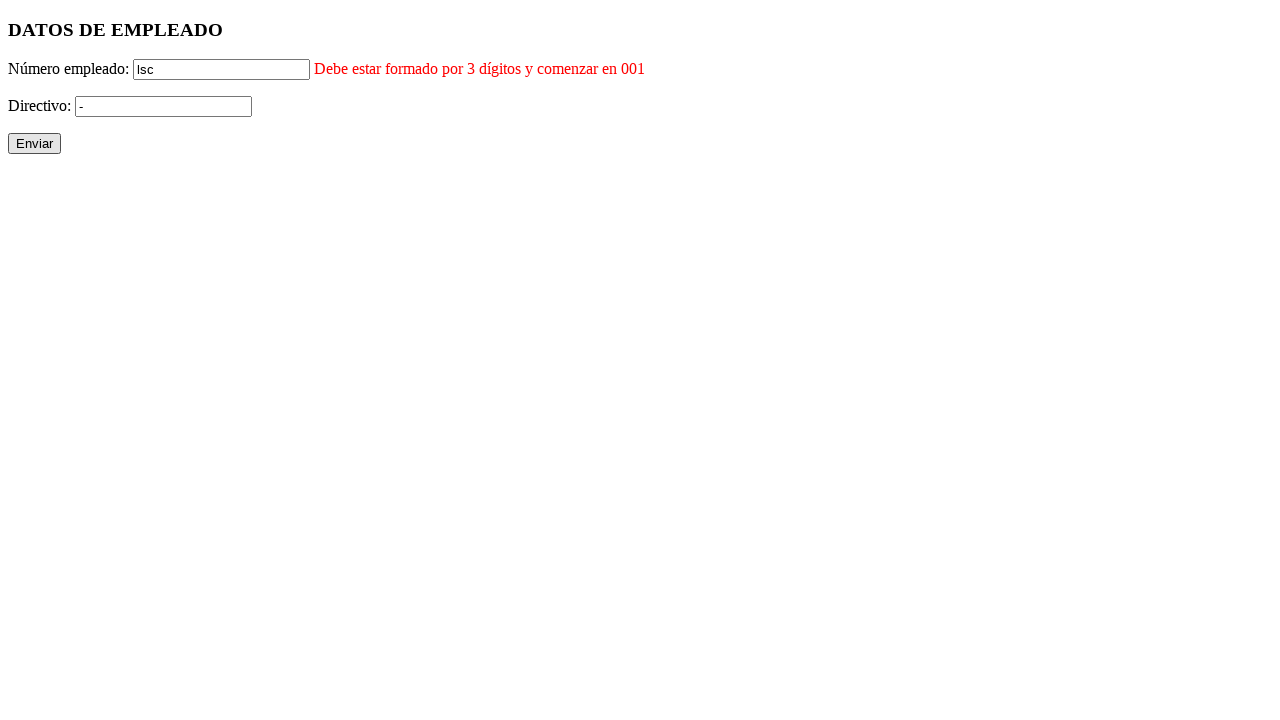

Error message for invalid employee number appeared
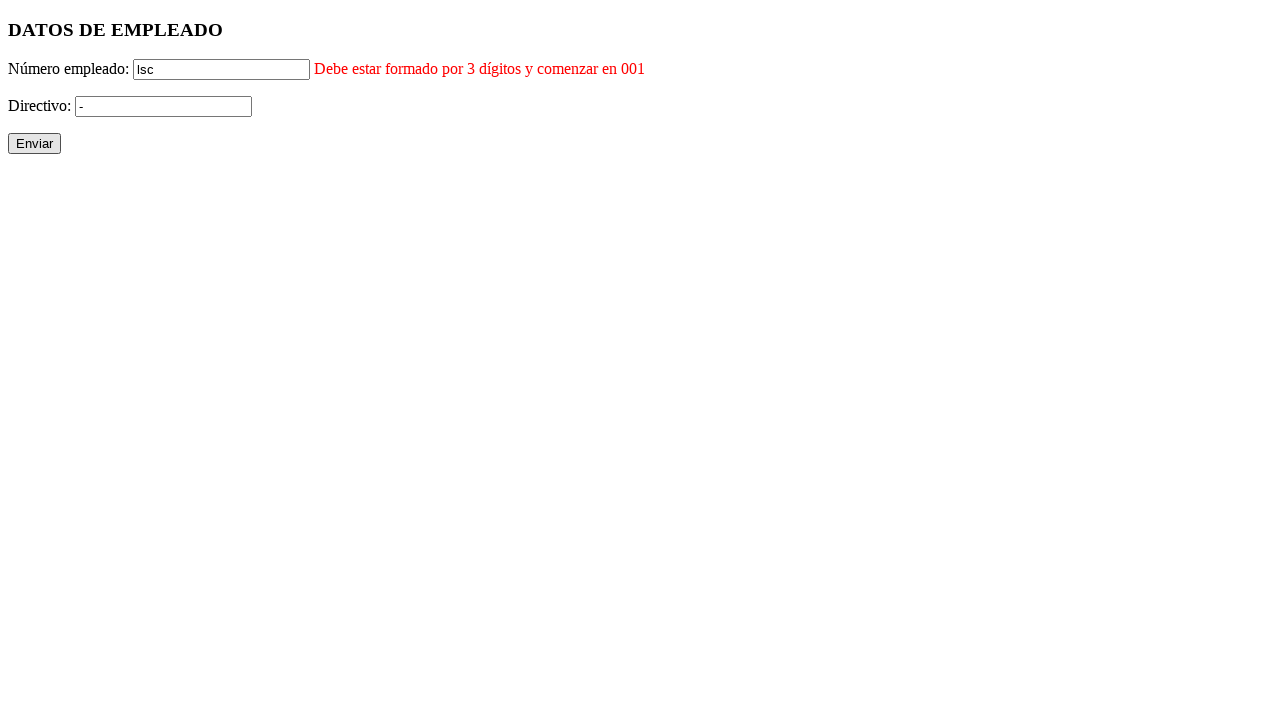

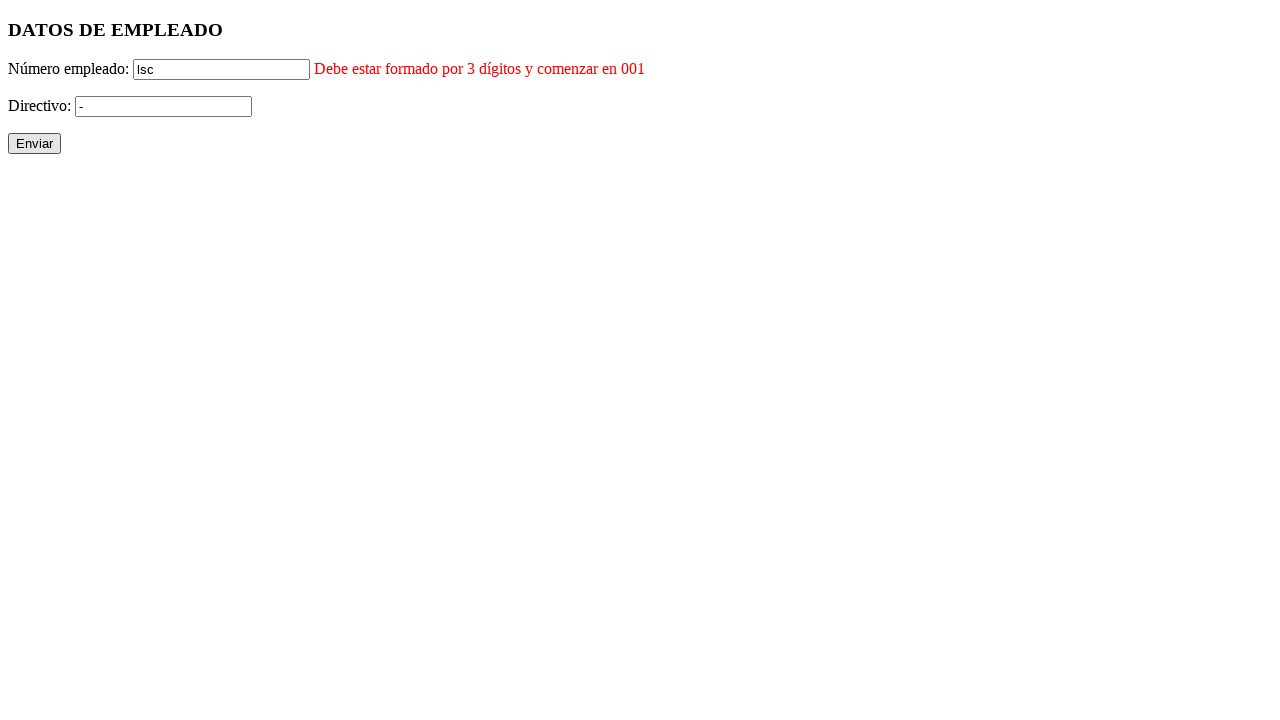